Tests mouse hover navigation on SpiceJet website by hovering over a menu item and clicking on a submenu option

Starting URL: https://www.spicejet.com/

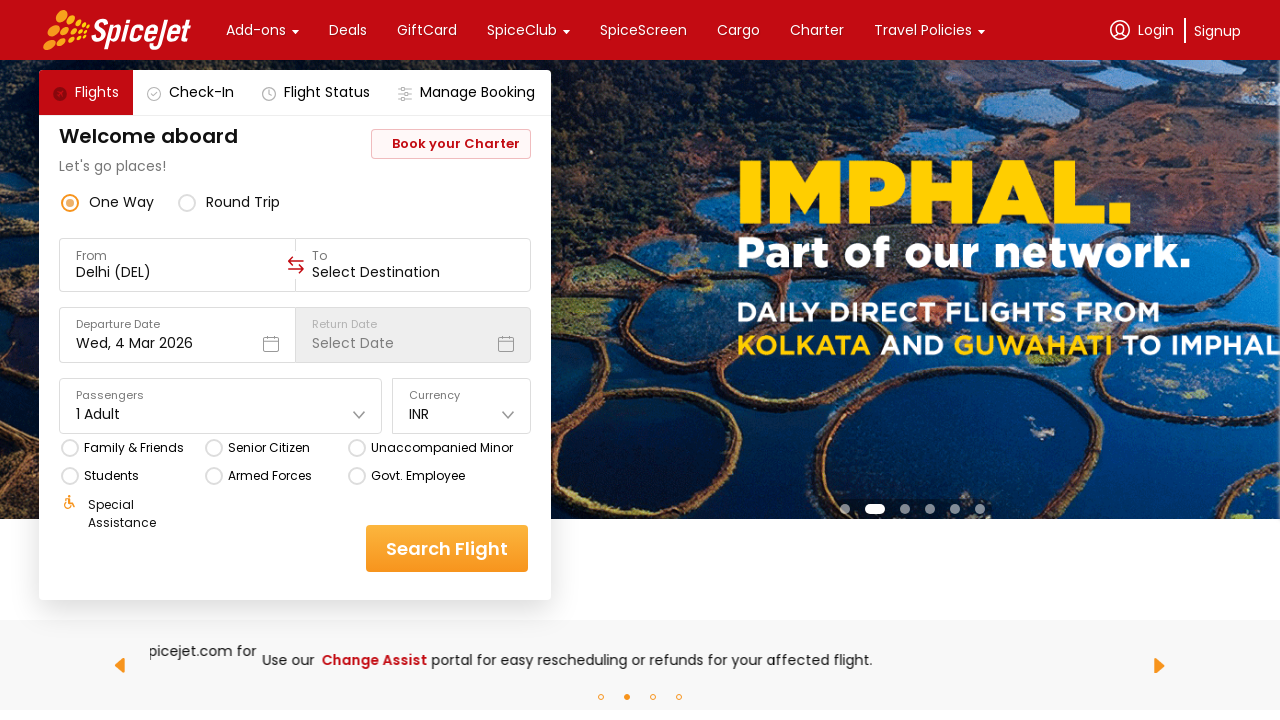

Hovered over main menu item on SpiceJet website at (256, 30) on xpath=//*[@id="main-container"]/div/div[1]/div[2]/div[1]/div/div[2]/div[1]/div/d
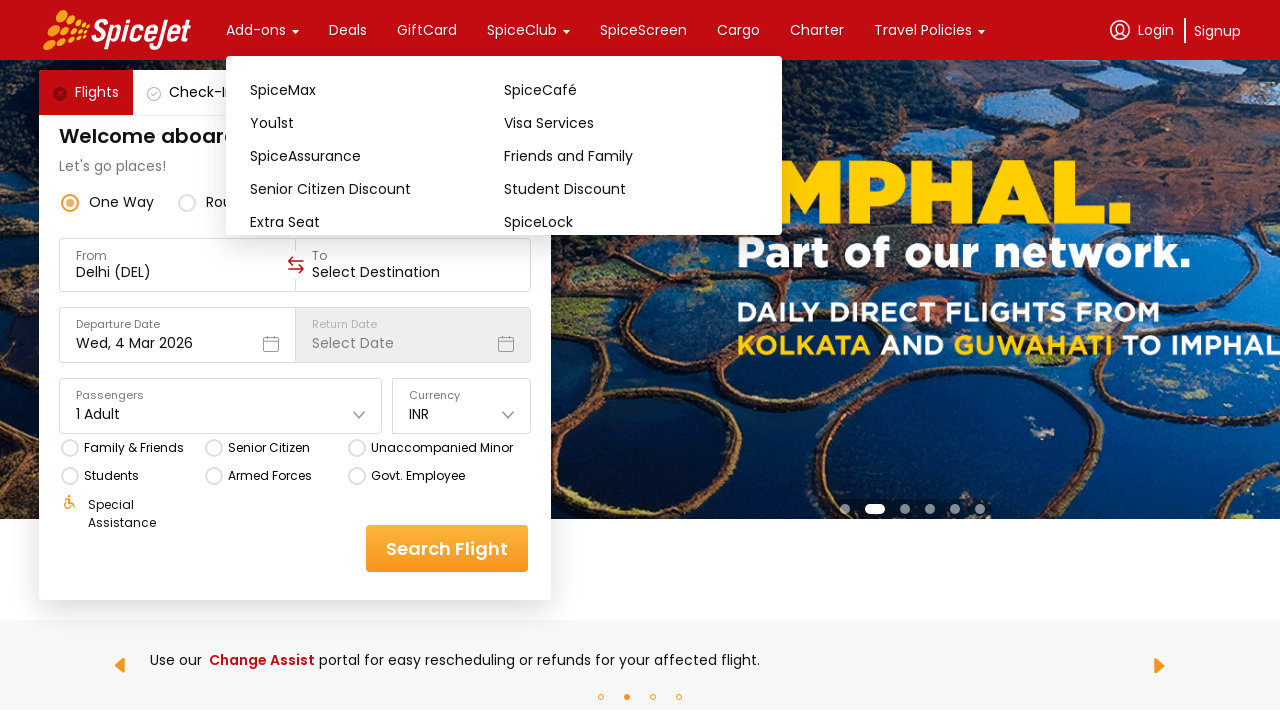

Clicked on Extra Seat submenu option at (377, 288) on xpath=//*[@id="main-container"]/div/div[1]/div[2]/div[1]/div/div[2]/div[1]/div/d
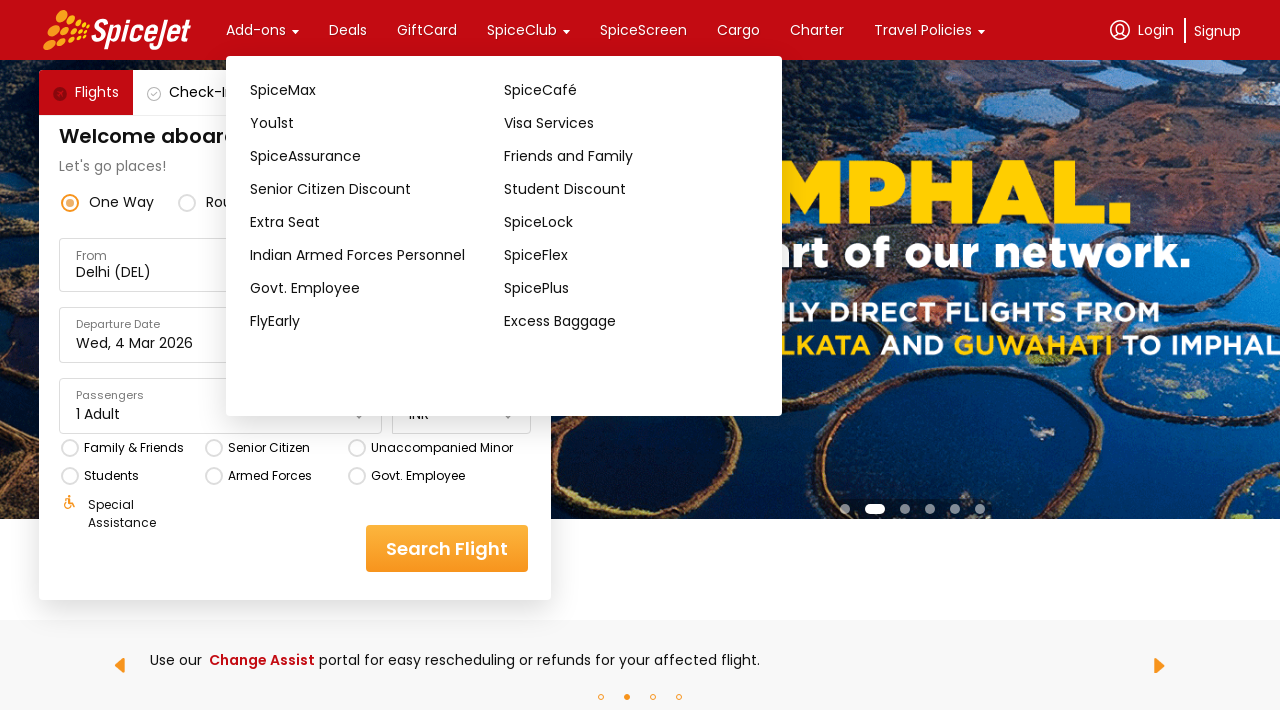

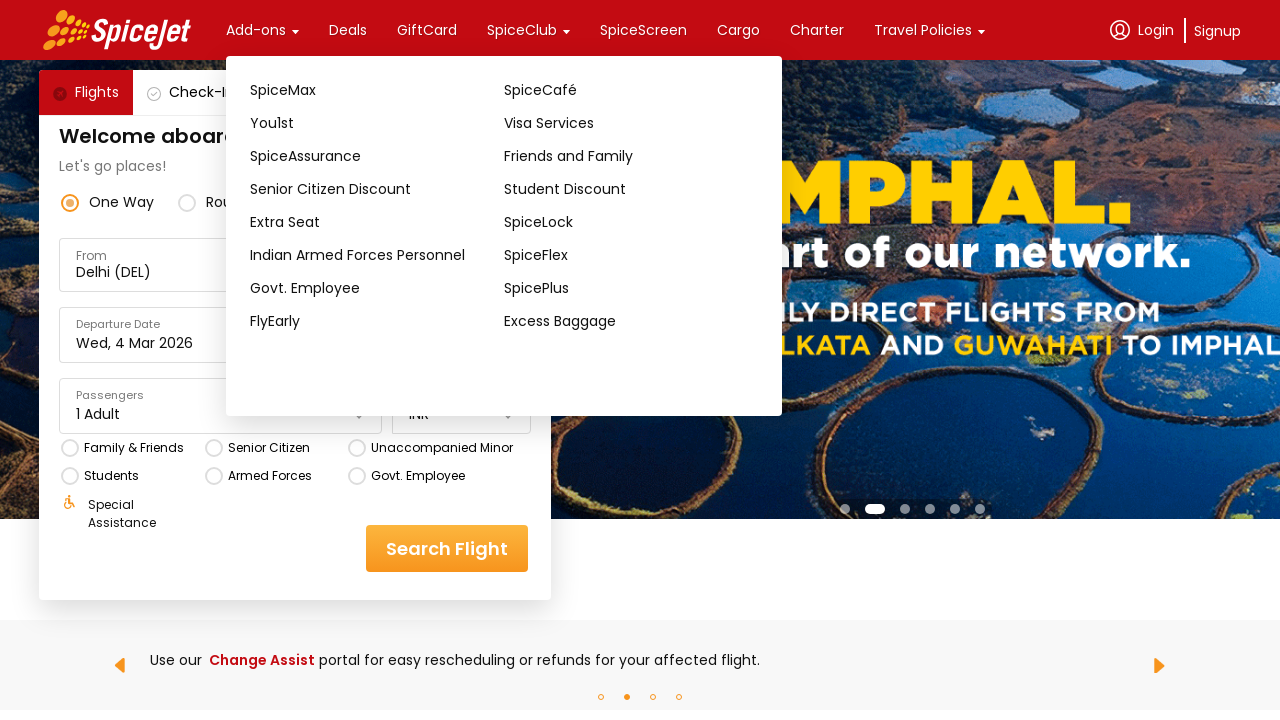